Tests the date and time picker by opening the calendar, selecting a day, and then selecting a time from the time list.

Starting URL: https://demoqa.com/date-picker

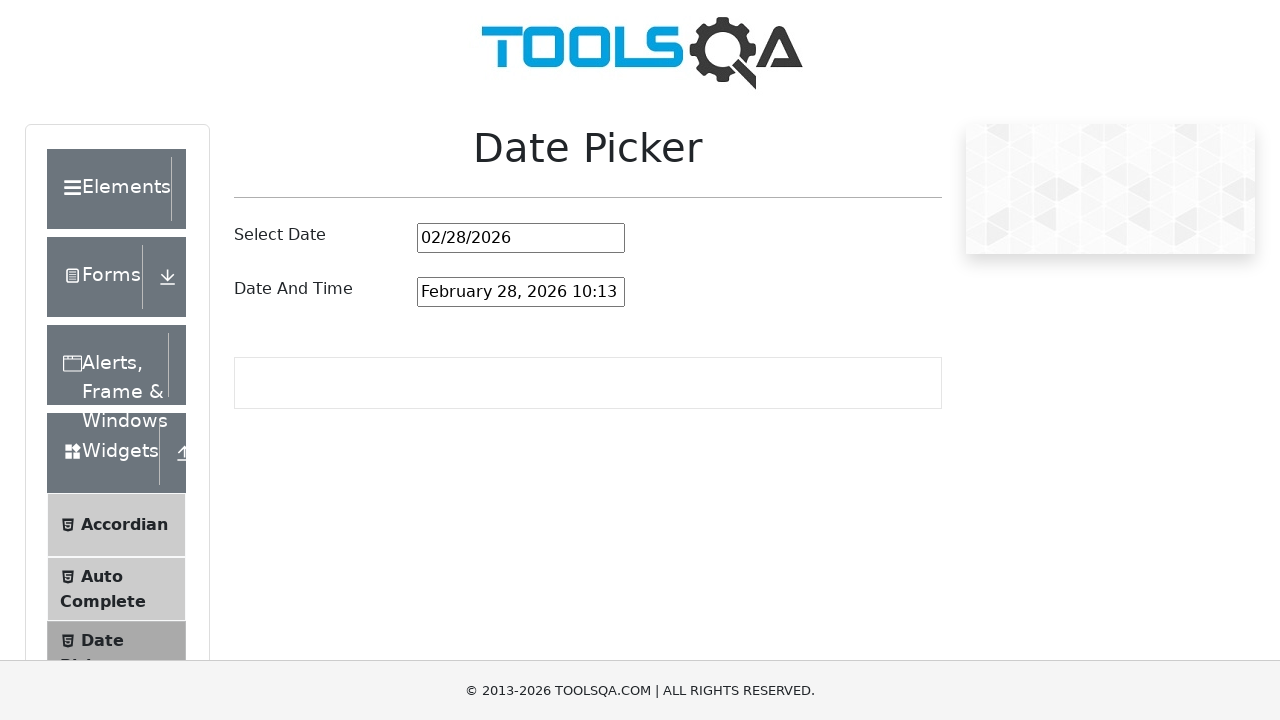

Clicked on the date and time picker input to open calendar at (521, 292) on #dateAndTimePickerInput
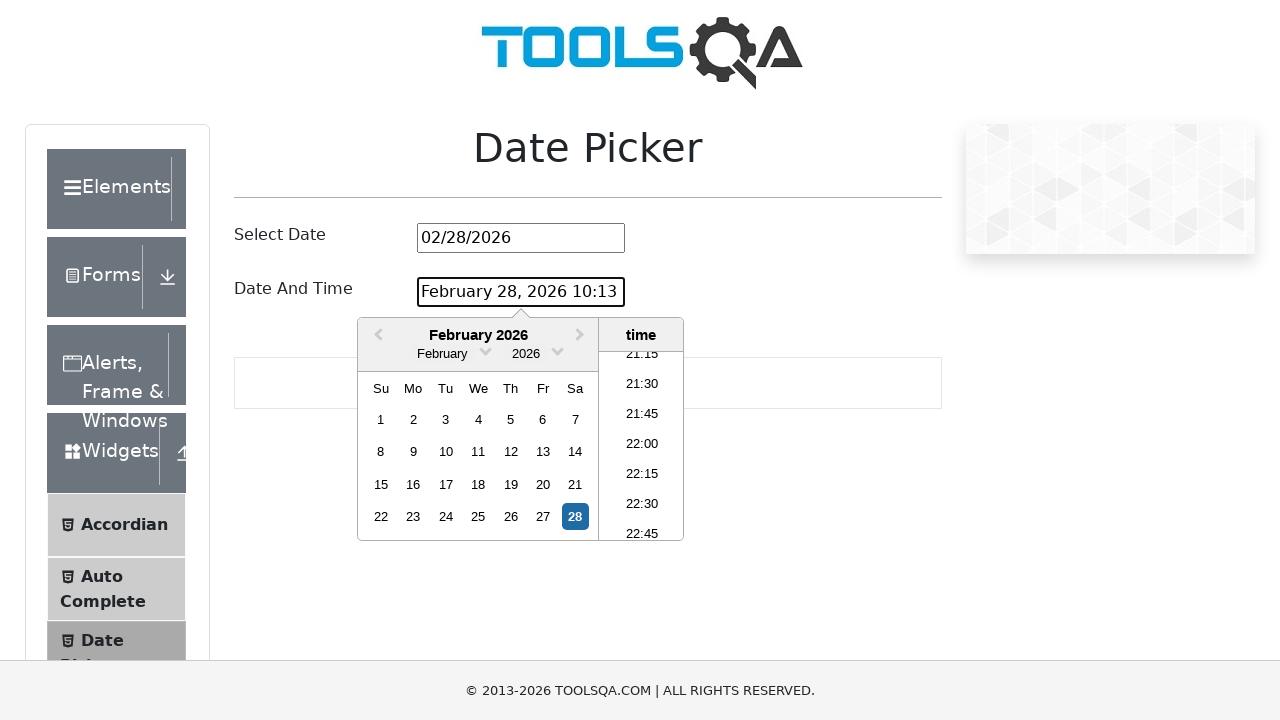

Clicked on the first available day in the calendar at (381, 419) on .react-datepicker__day >> nth=0
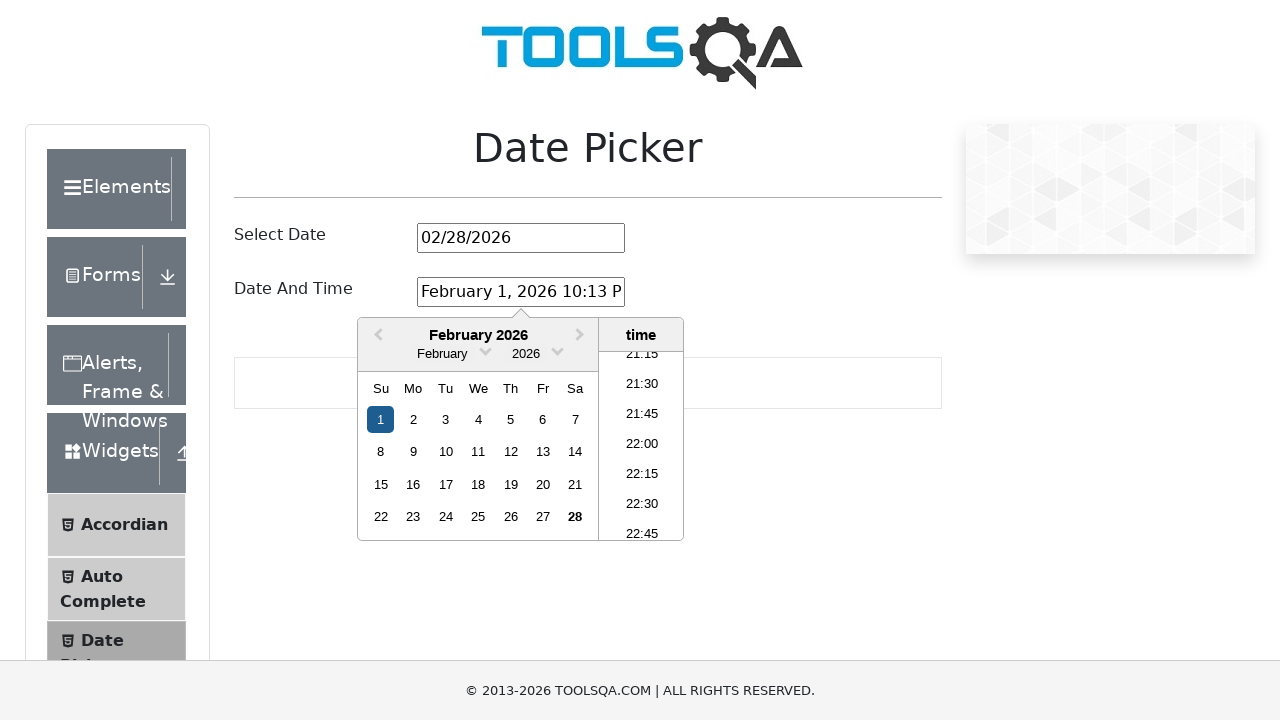

Clicked on the first available time slot from the time list at (642, 367) on .react-datepicker__time-list-item >> nth=0
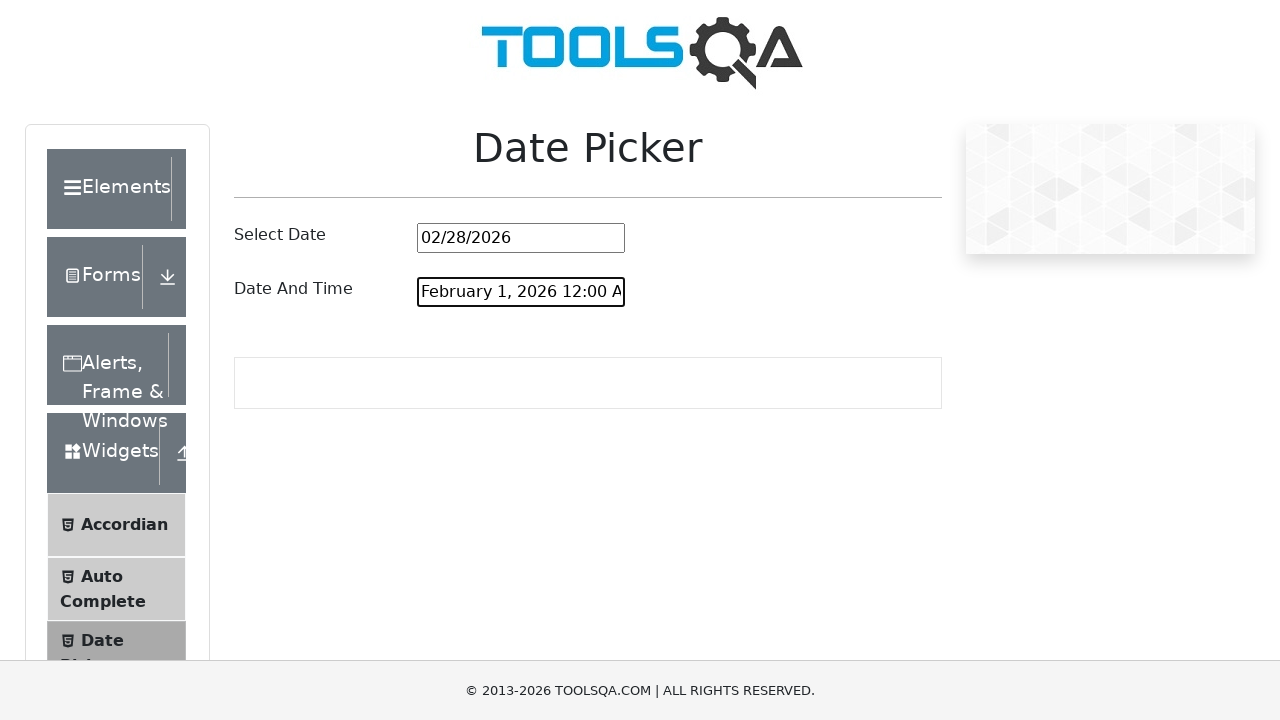

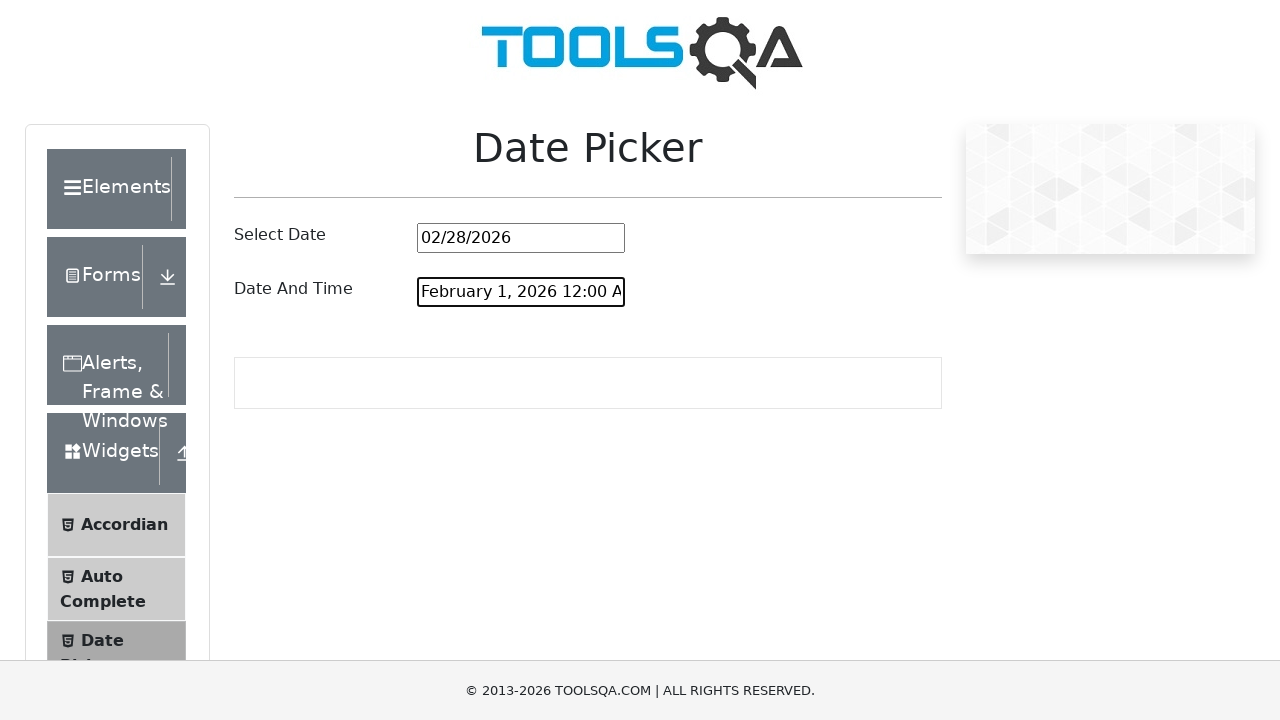